Tests that the currently active filter link is highlighted with 'selected' class.

Starting URL: https://demo.playwright.dev/todomvc

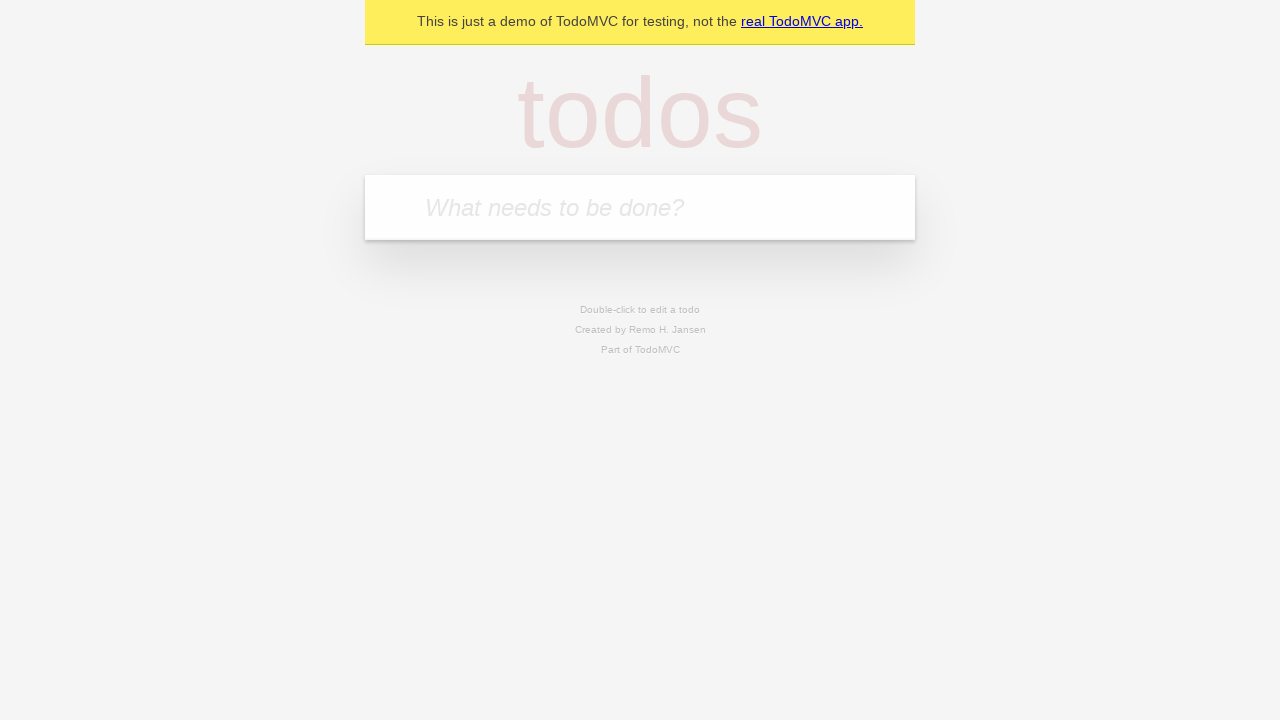

Filled todo input with 'buy some cheese' on internal:attr=[placeholder="What needs to be done?"i]
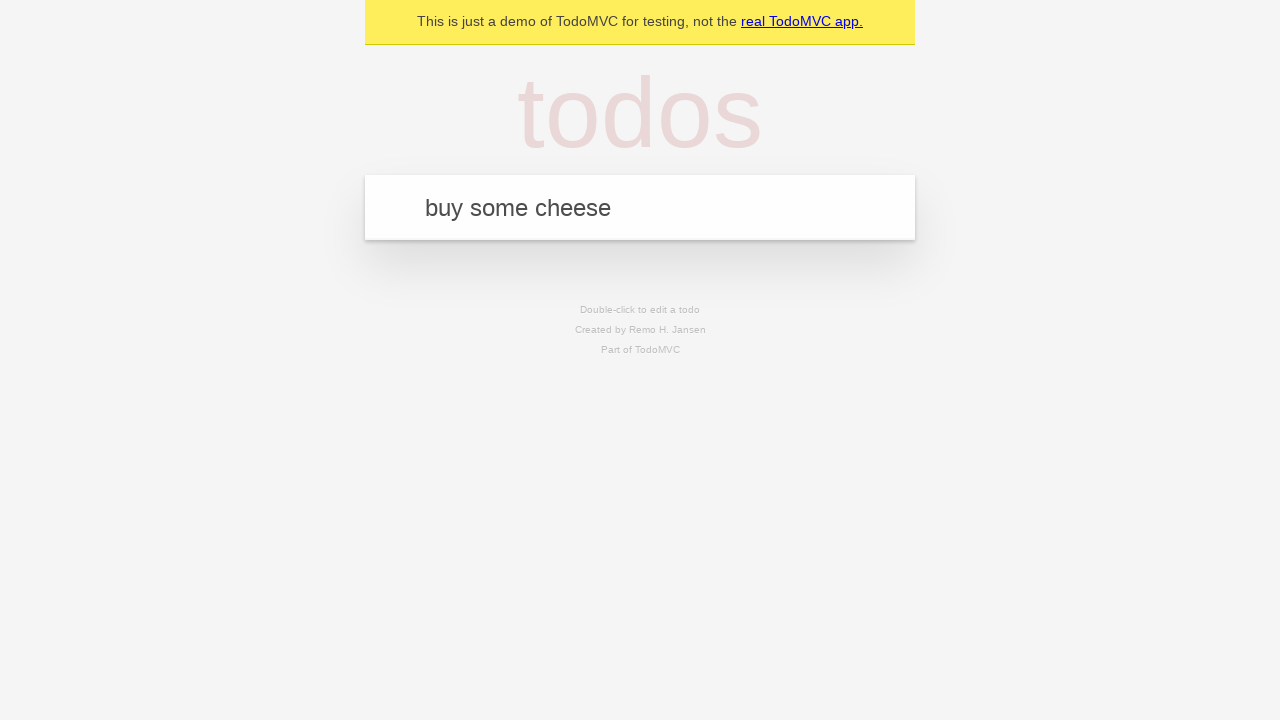

Pressed Enter to add first todo on internal:attr=[placeholder="What needs to be done?"i]
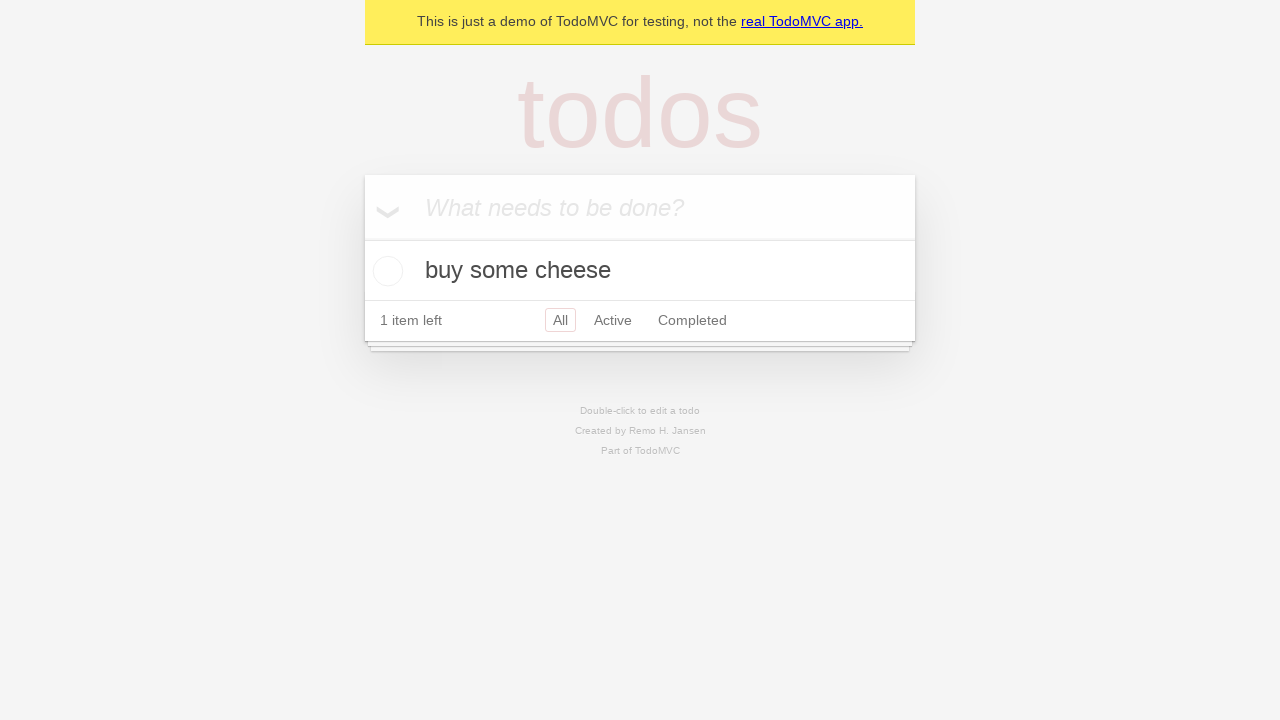

Filled todo input with 'feed the cat' on internal:attr=[placeholder="What needs to be done?"i]
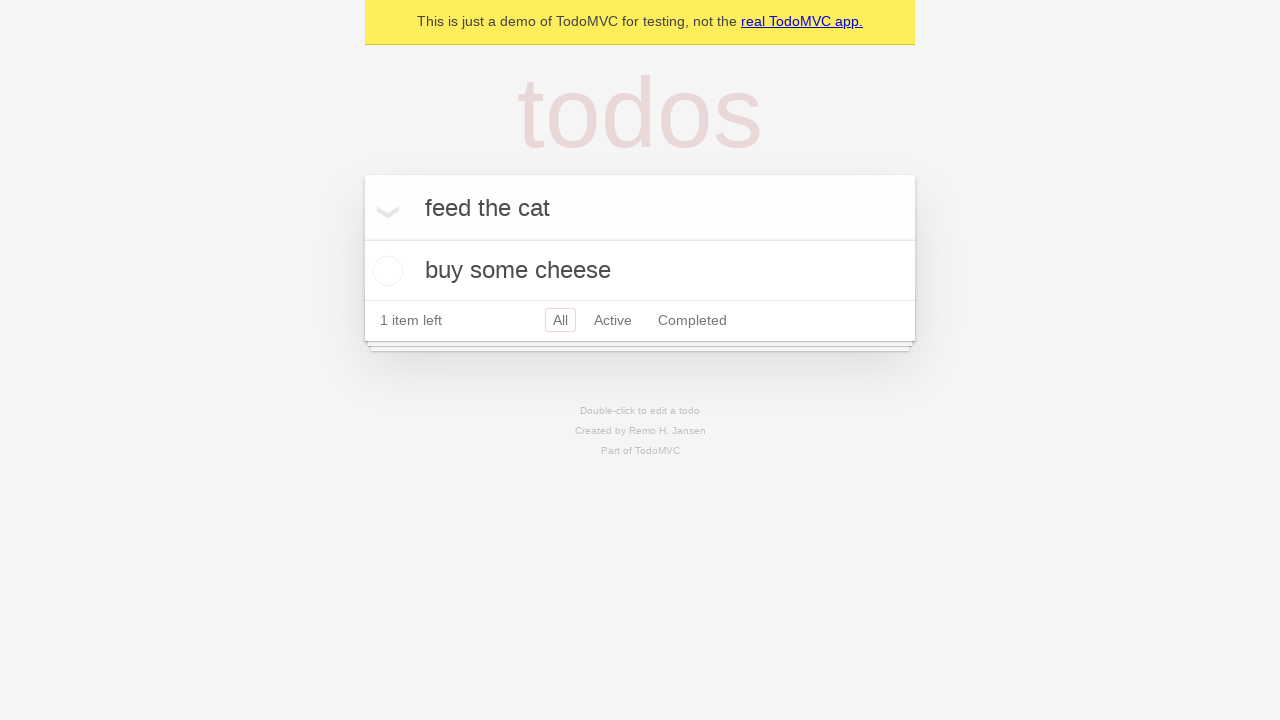

Pressed Enter to add second todo on internal:attr=[placeholder="What needs to be done?"i]
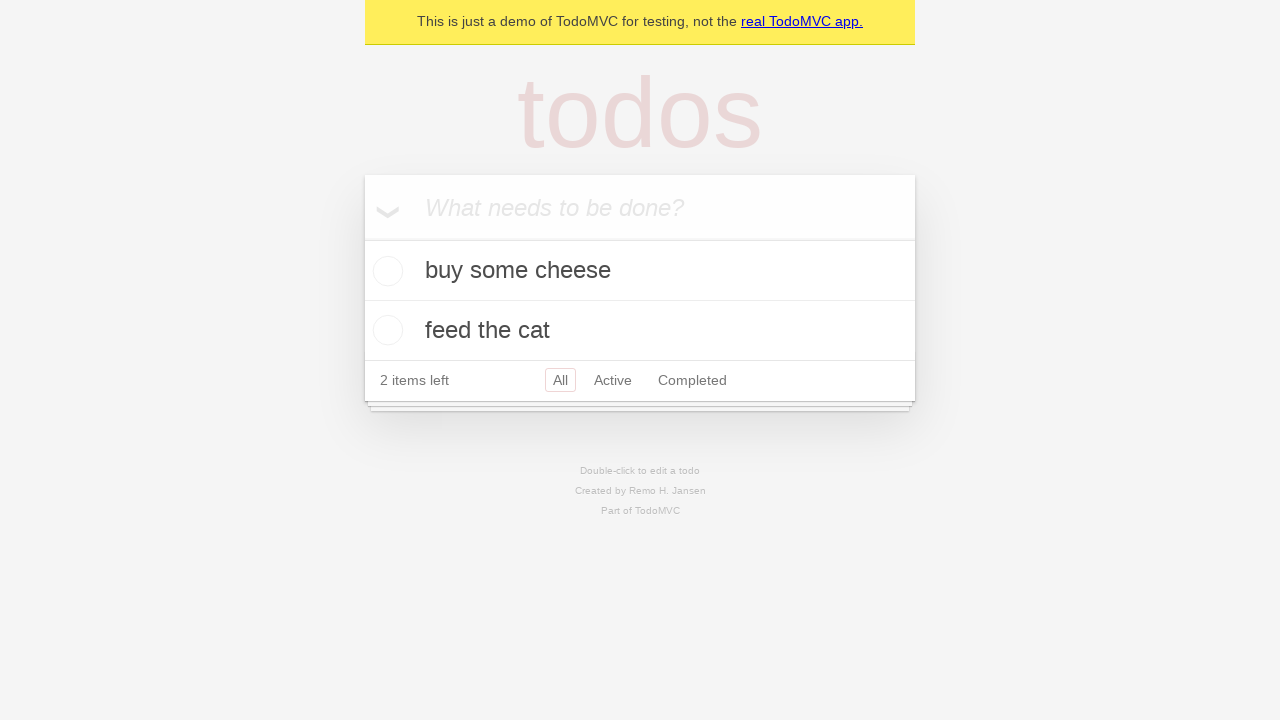

Filled todo input with 'book a doctors appointment' on internal:attr=[placeholder="What needs to be done?"i]
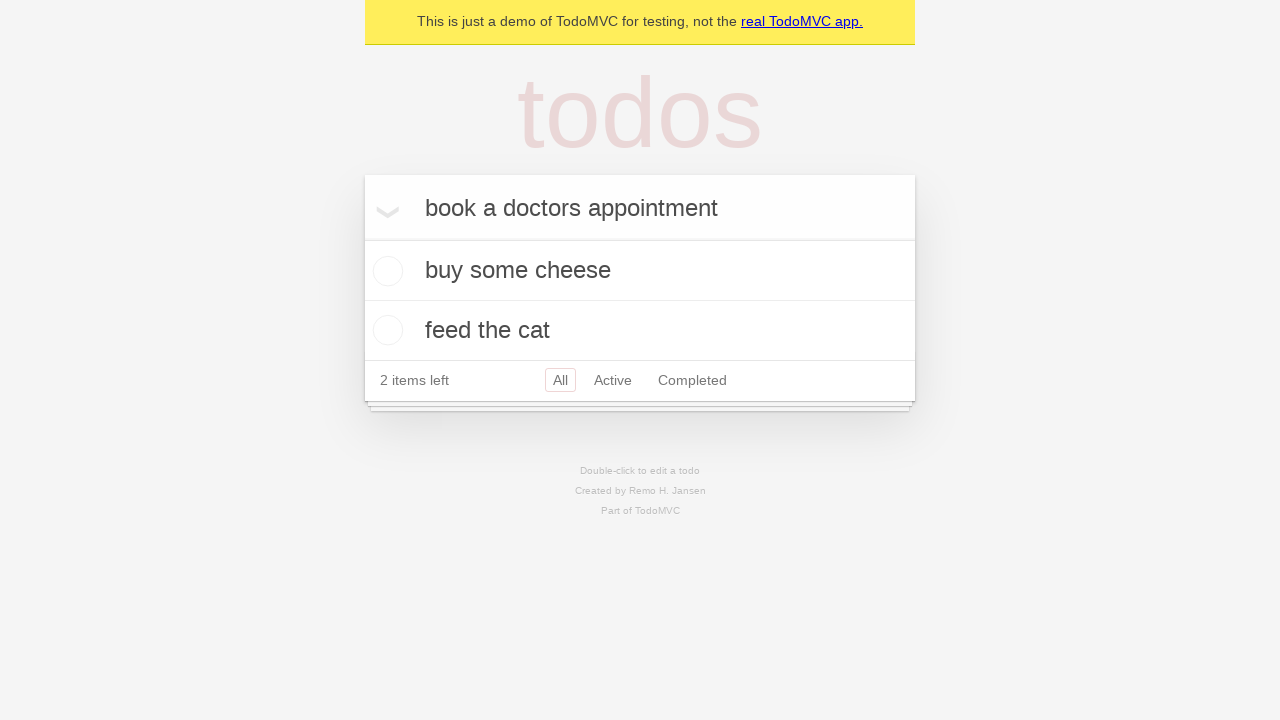

Pressed Enter to add third todo on internal:attr=[placeholder="What needs to be done?"i]
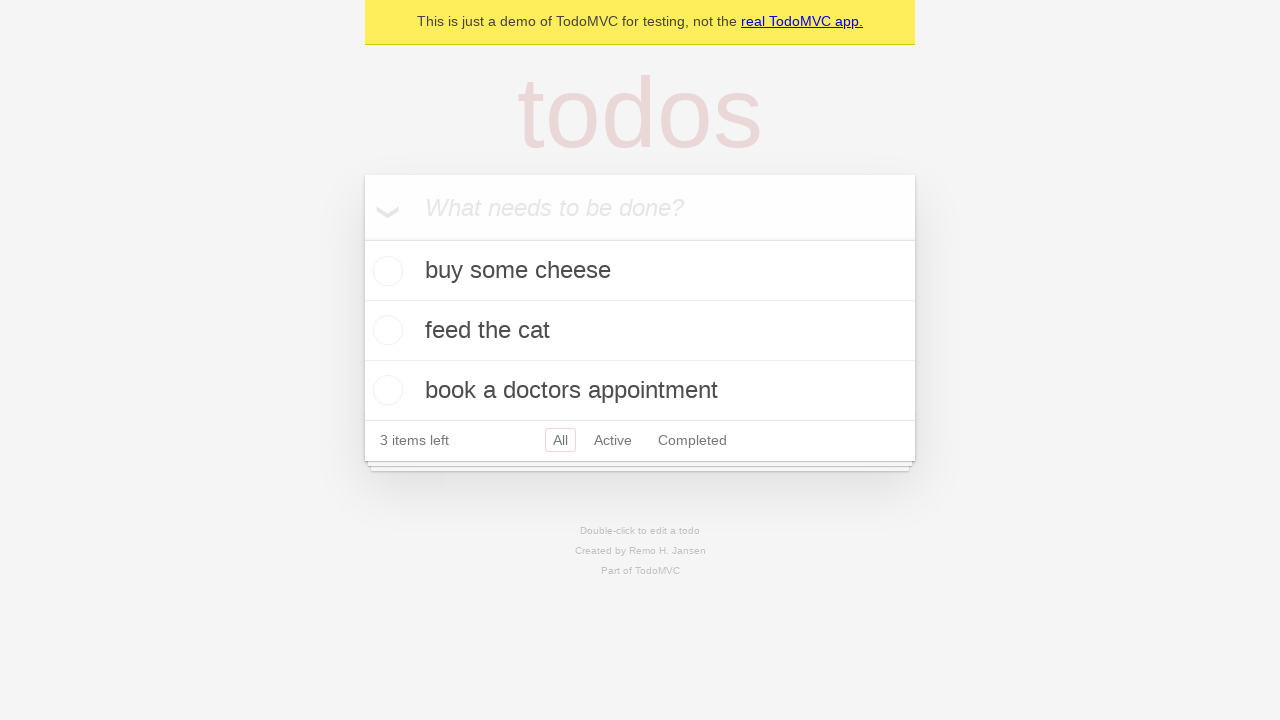

Clicked Active filter link at (613, 440) on internal:role=link[name="Active"i]
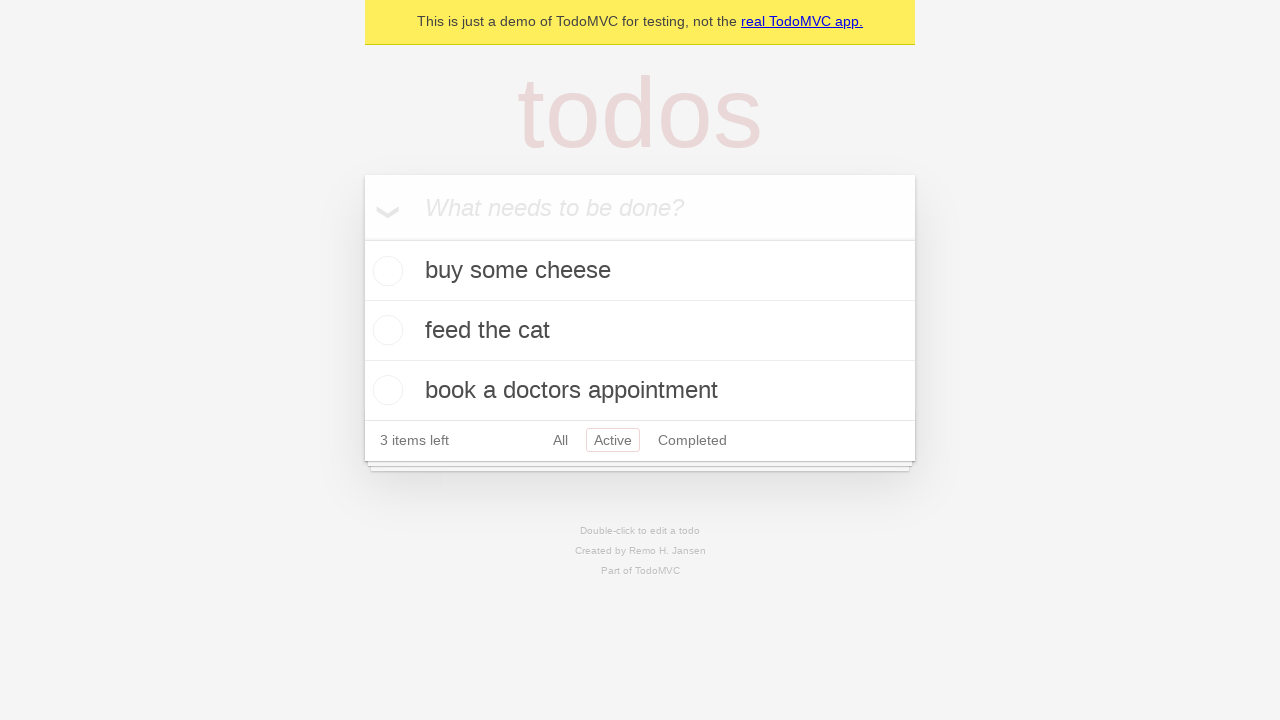

Clicked Completed filter link to verify currently applied filter is highlighted with 'selected' class at (692, 440) on internal:role=link[name="Completed"i]
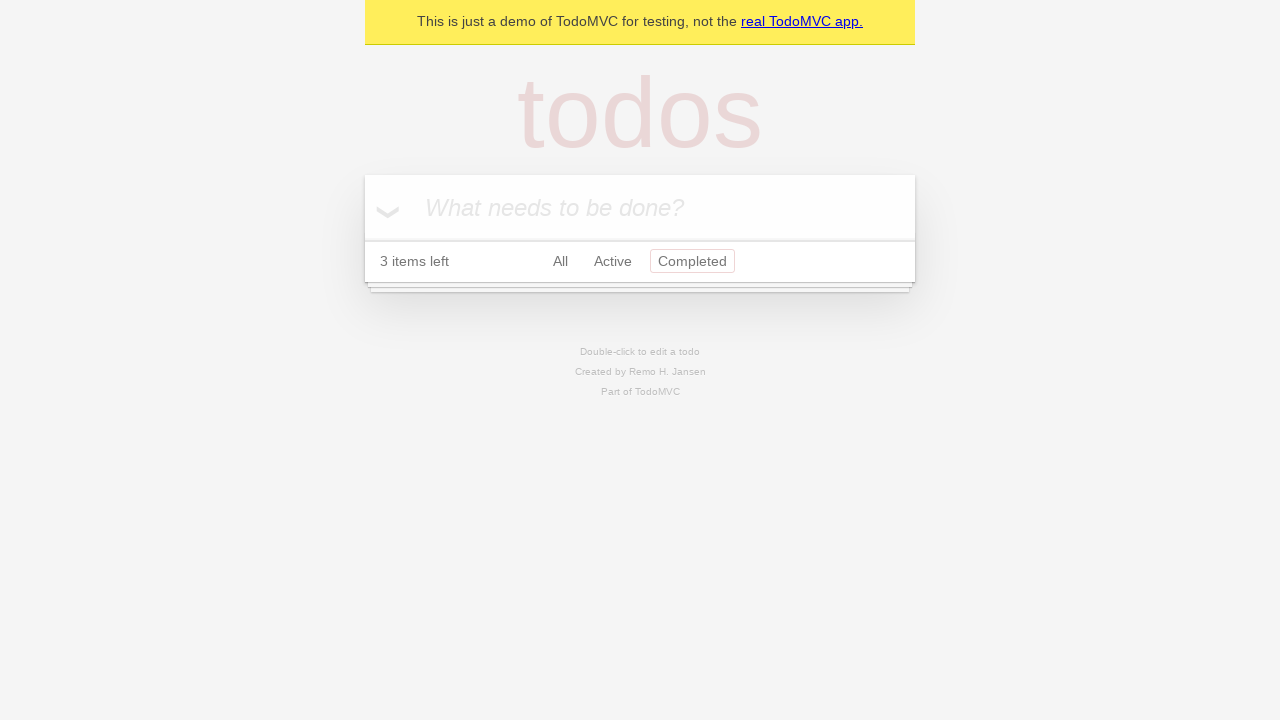

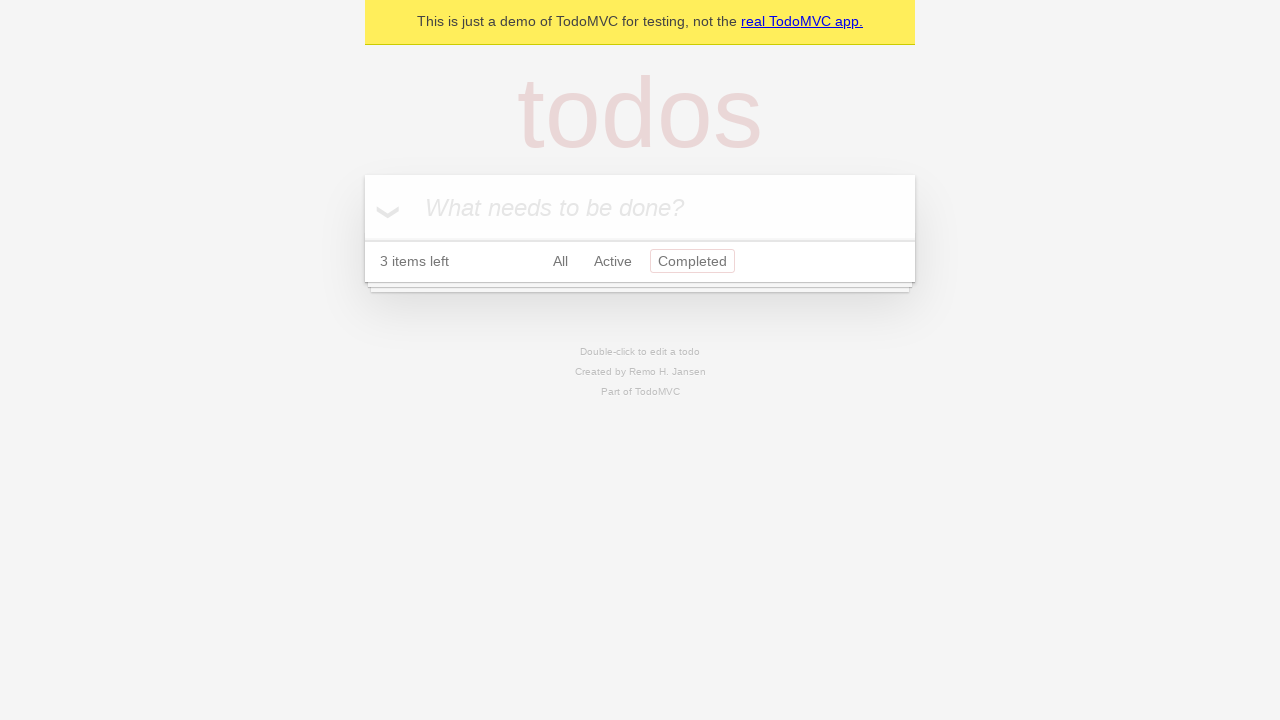